Tests triggering different types of JavaScript dialogs (alert, confirmation, prompt) by clicking buttons.

Starting URL: https://zimaev.github.io/dialog/

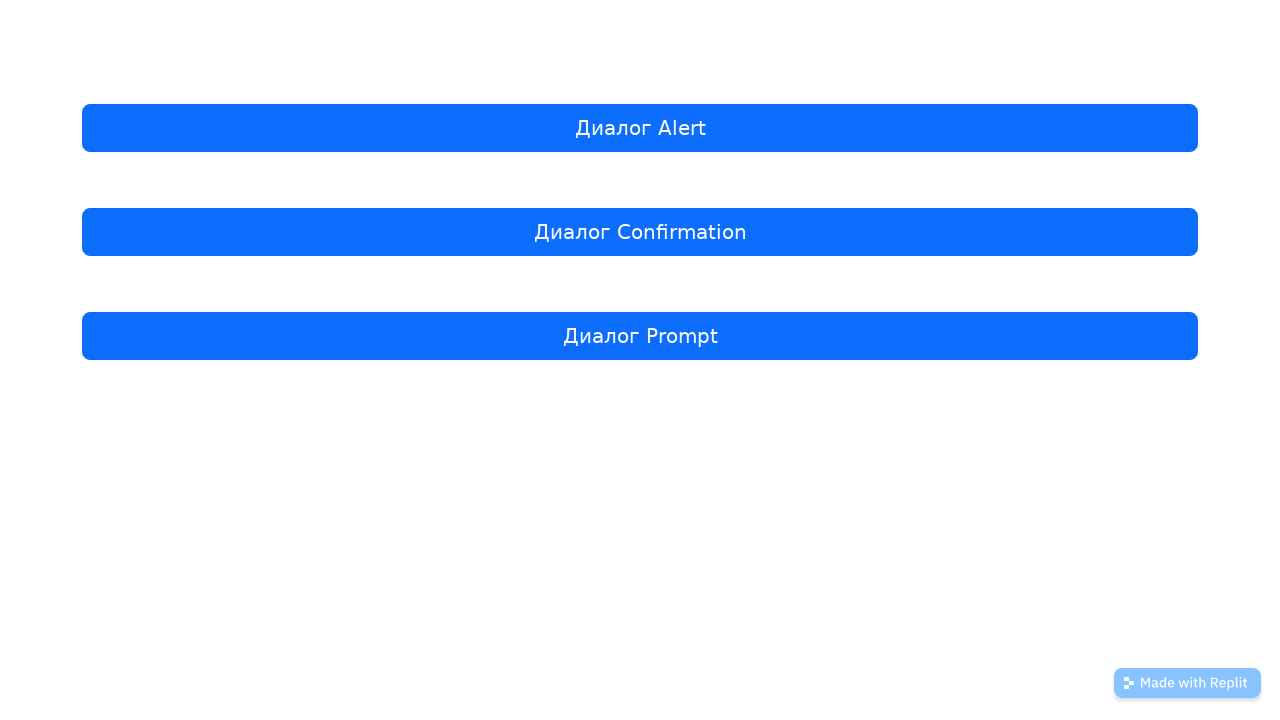

Navigated to dialog test page
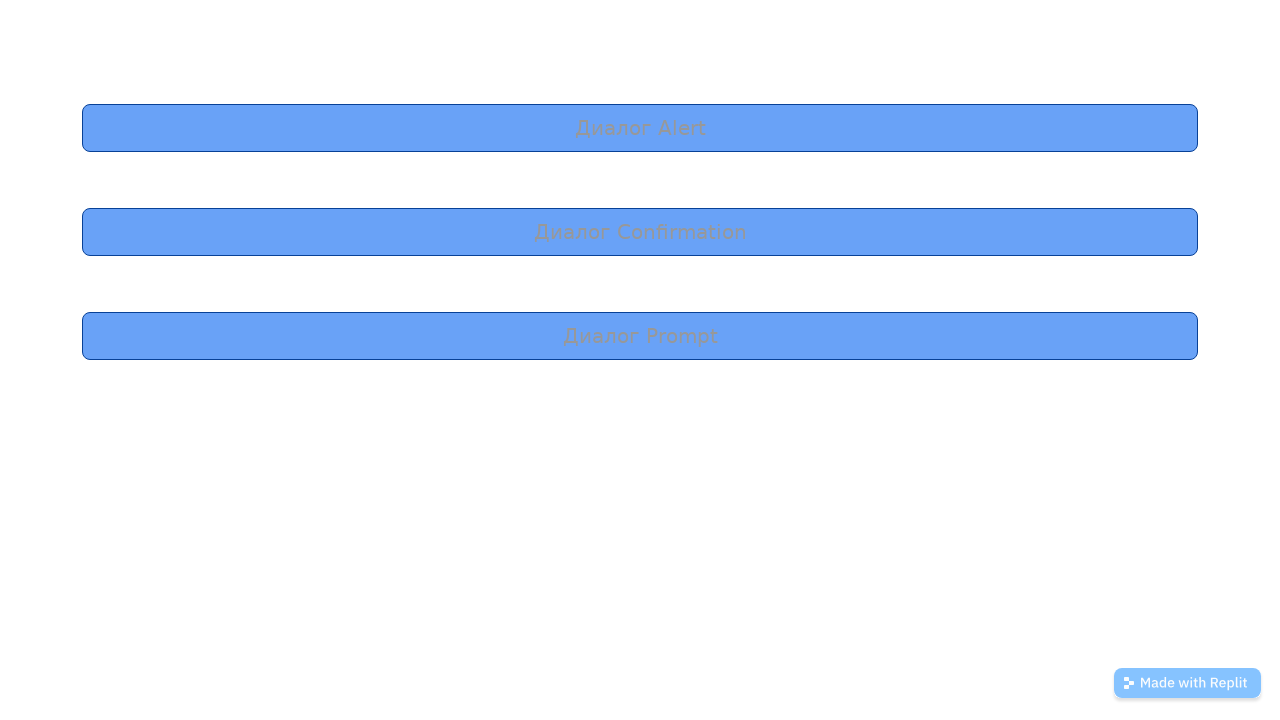

Set up dialog handler to accept all dialogs
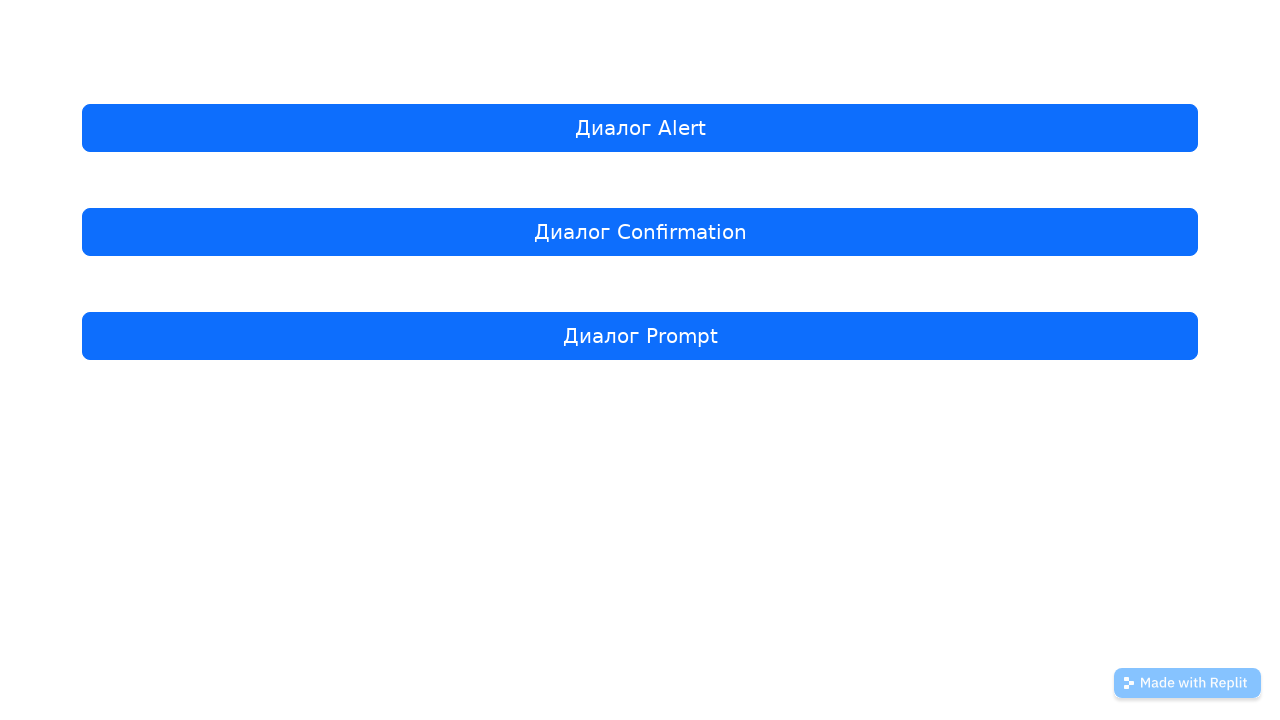

Clicked Alert dialog button at (640, 128) on internal:text="\u0414\u0438\u0430\u043b\u043e\u0433 Alert"i
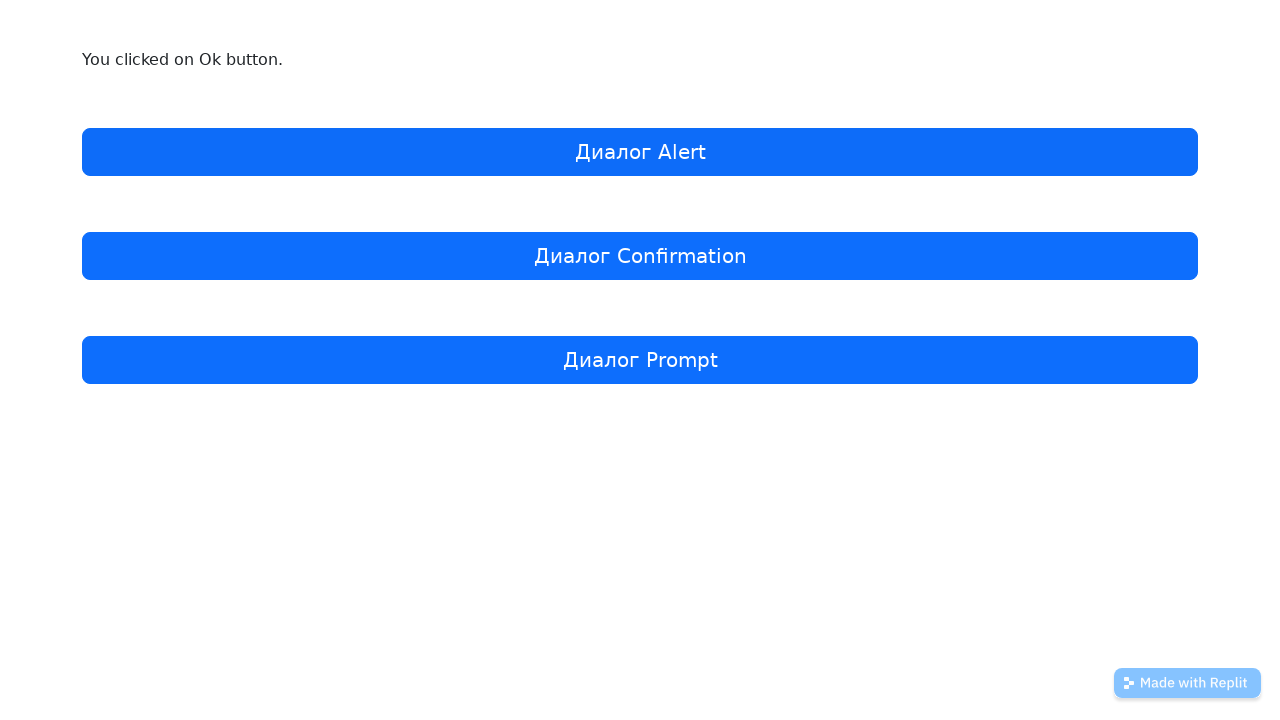

Clicked Confirmation dialog button at (640, 256) on internal:text="\u0414\u0438\u0430\u043b\u043e\u0433 Confirmation"i
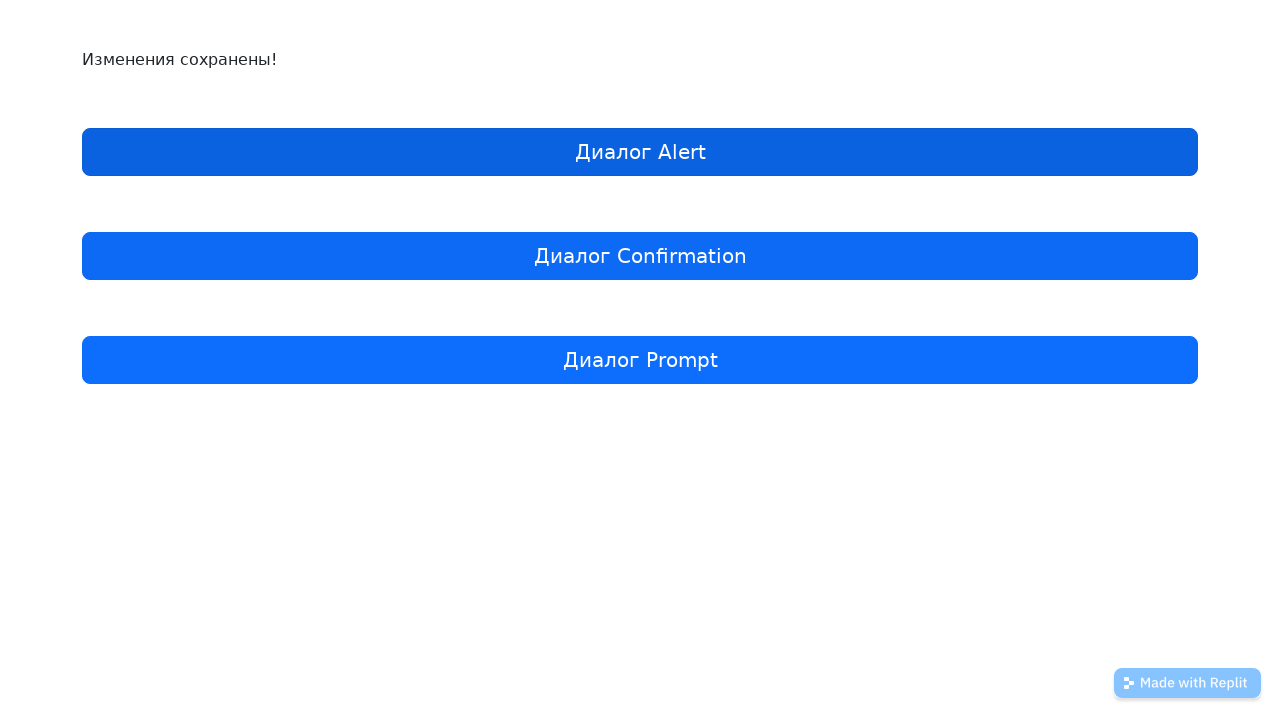

Clicked Prompt dialog button at (640, 360) on internal:text="\u0414\u0438\u0430\u043b\u043e\u0433 Prompt"i
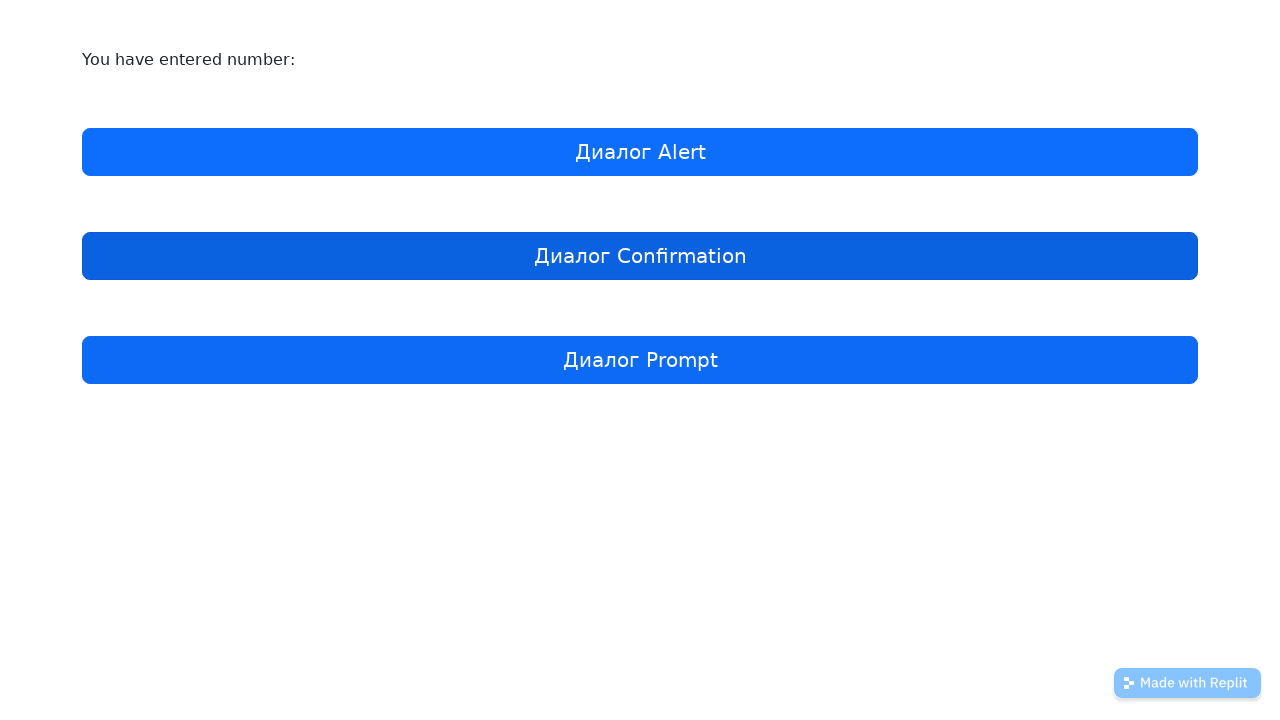

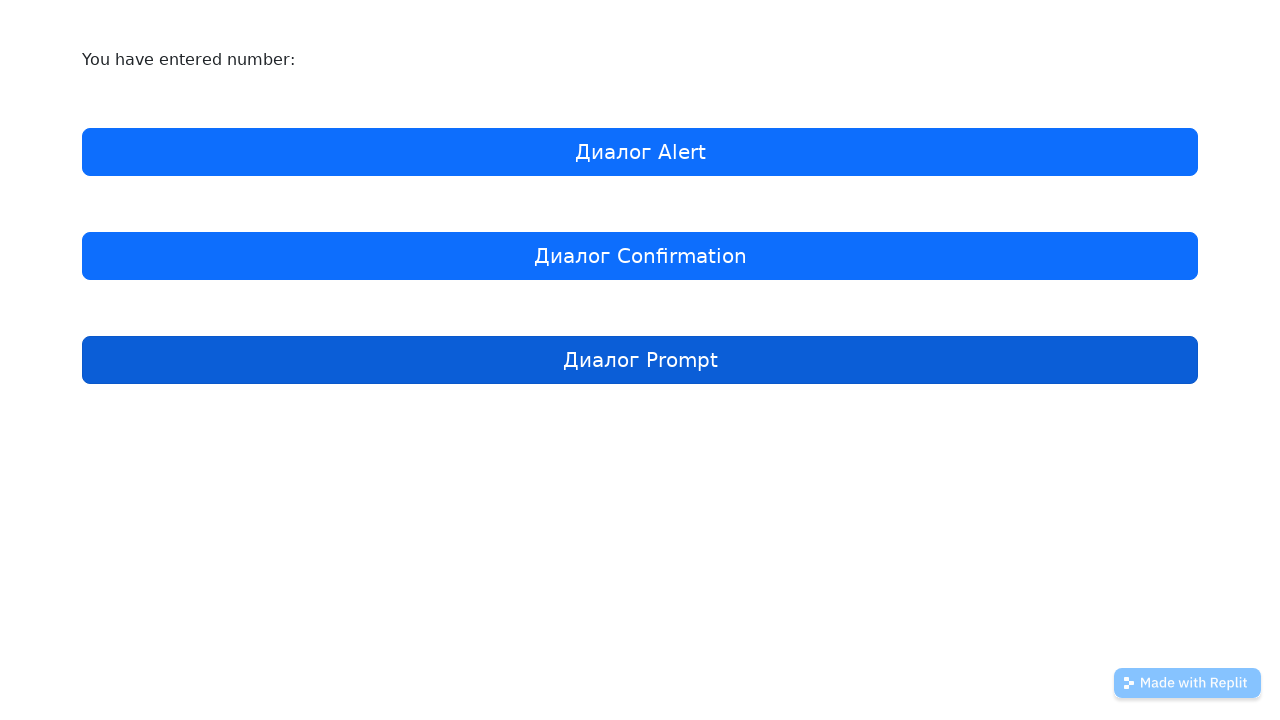